Tests new tab functionality by clicking a button that opens a new tab and verifying the content in the new tab

Starting URL: https://www.qa-practice.com/elements/new_tab/button

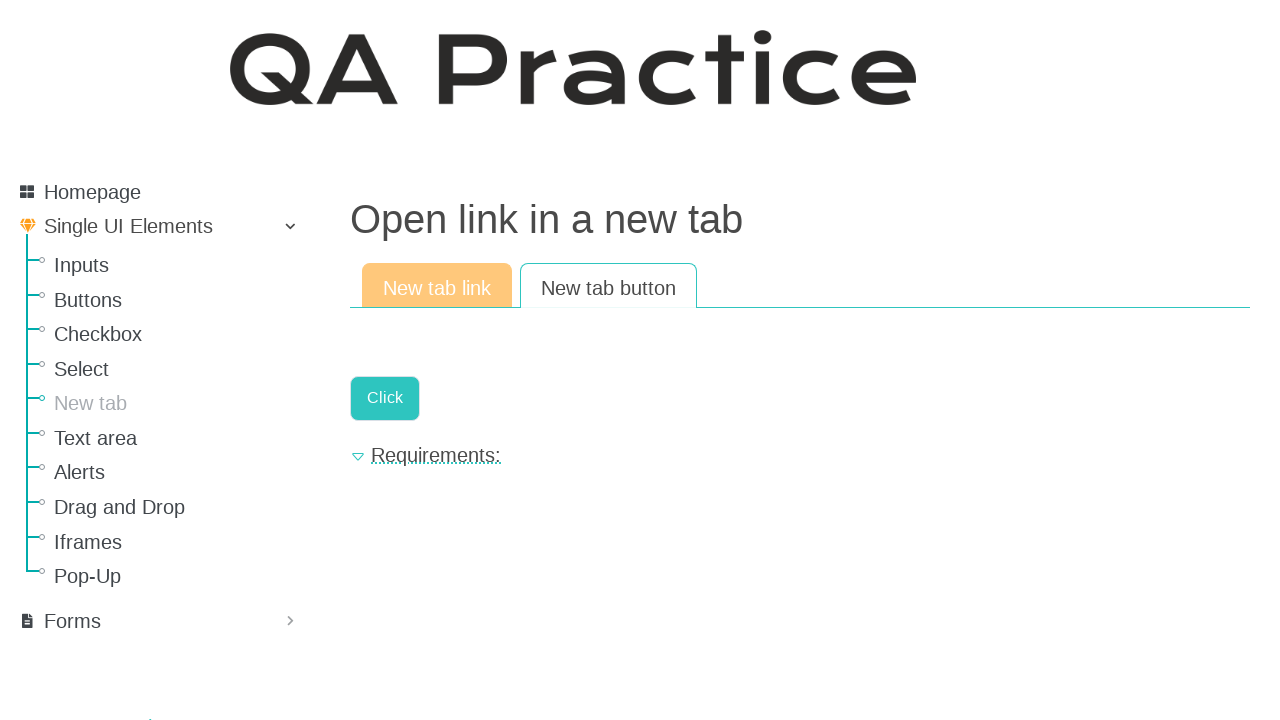

Clicked link button to open new tab at (385, 398) on internal:role=link[name="Click"i]
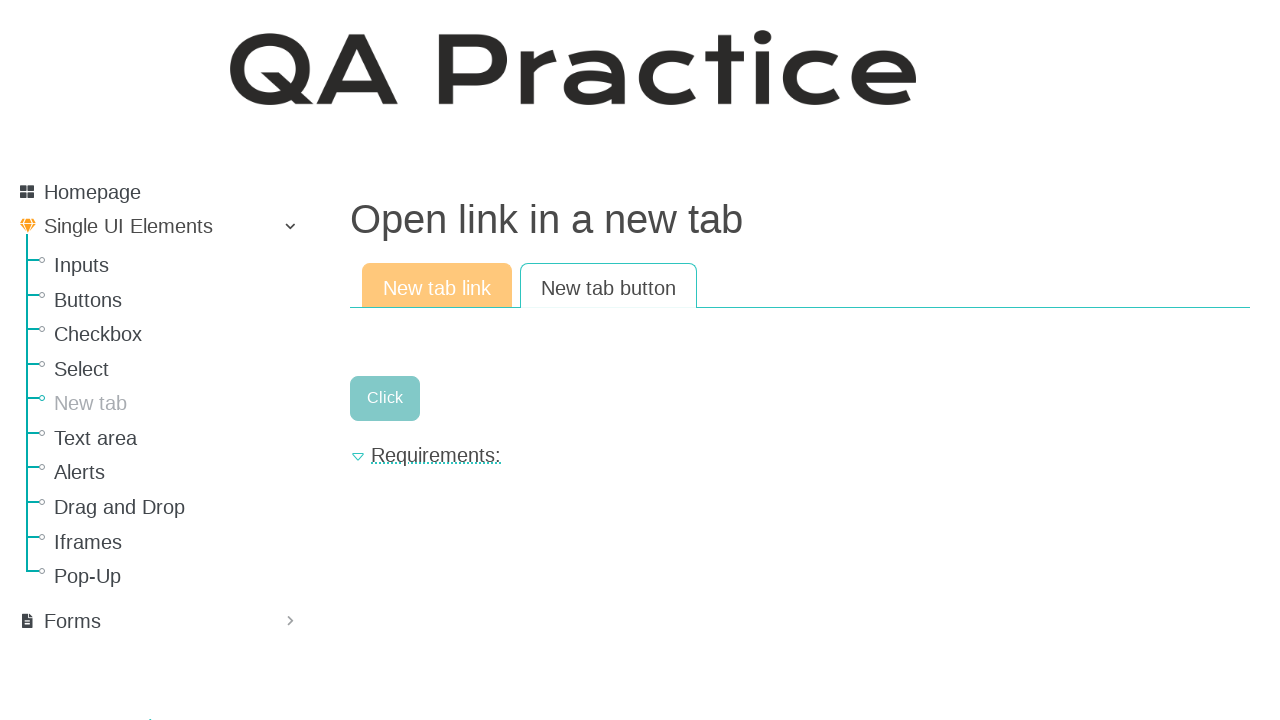

New tab opened and page object captured
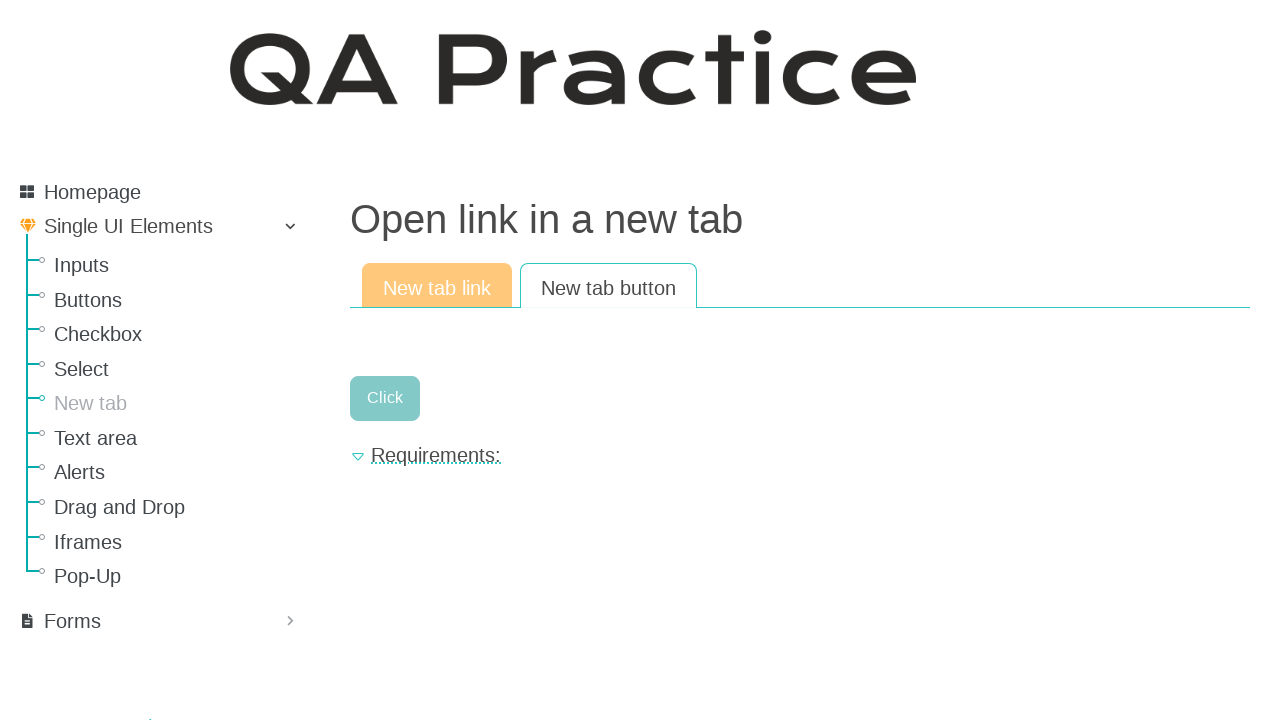

New tab page loaded completely
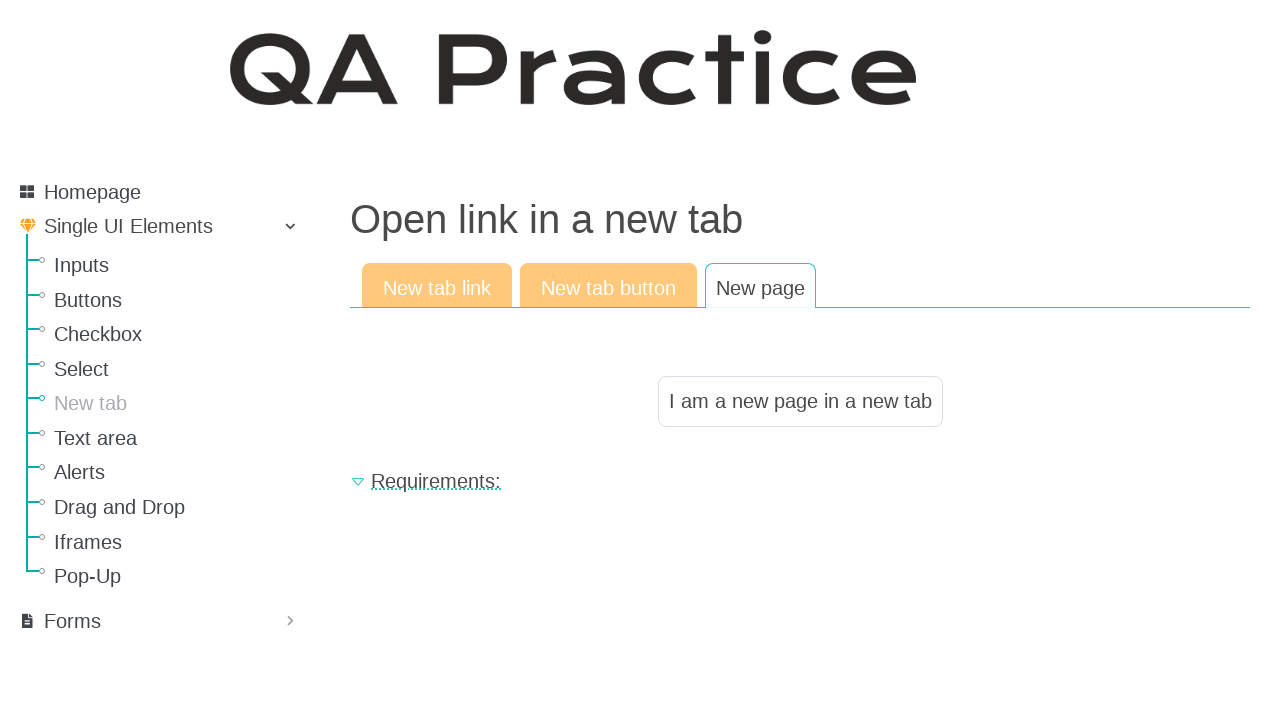

Located result text element in new tab
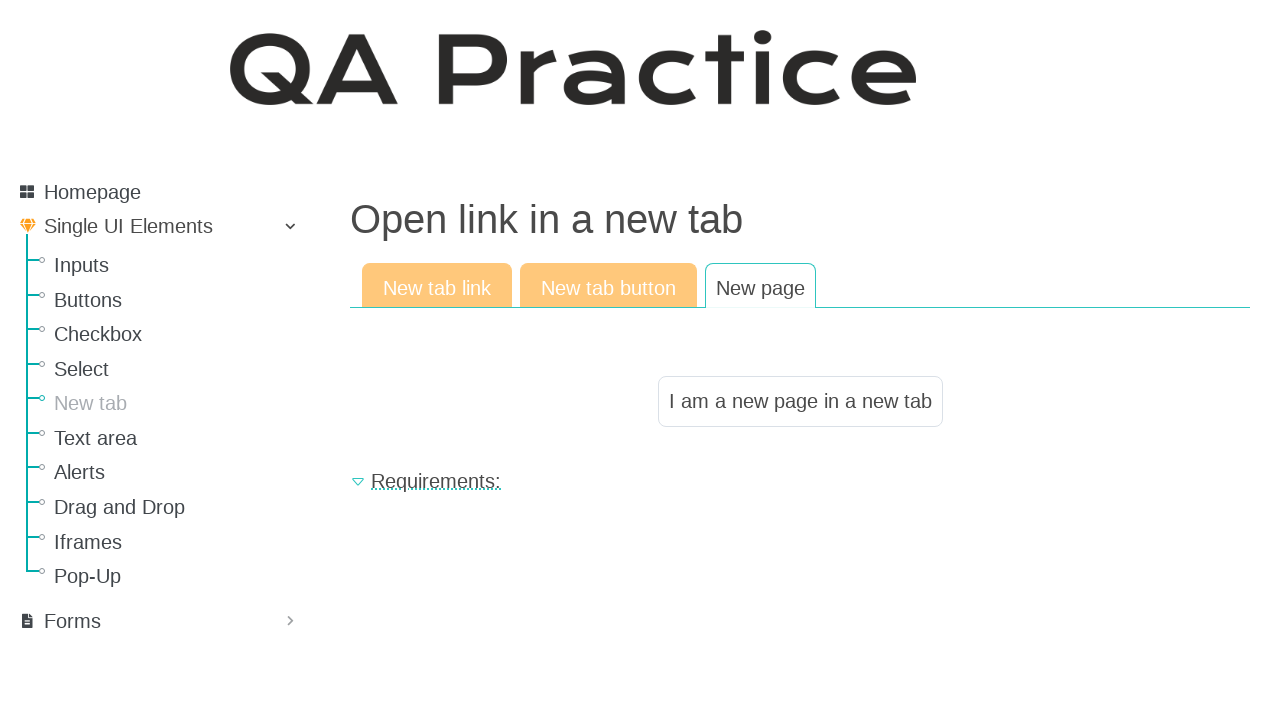

Verified new tab content matches expected text 'I am a new page in a new tab'
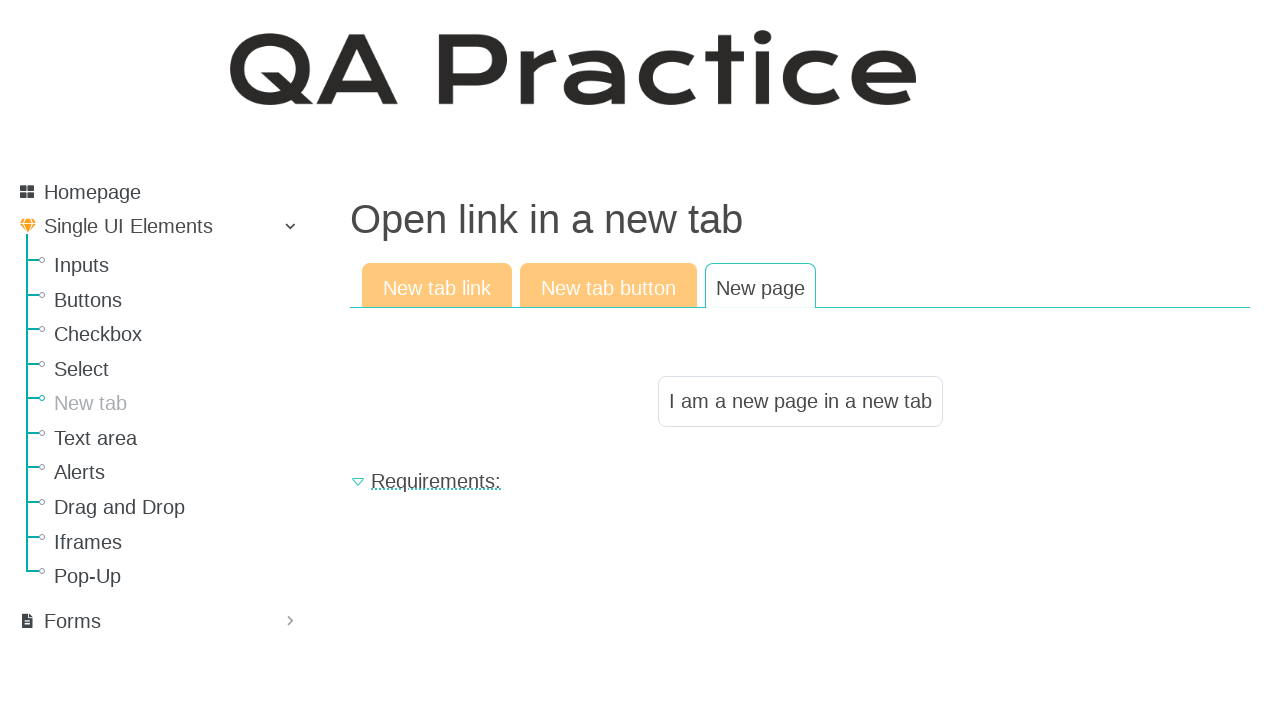

Verified original button is still enabled
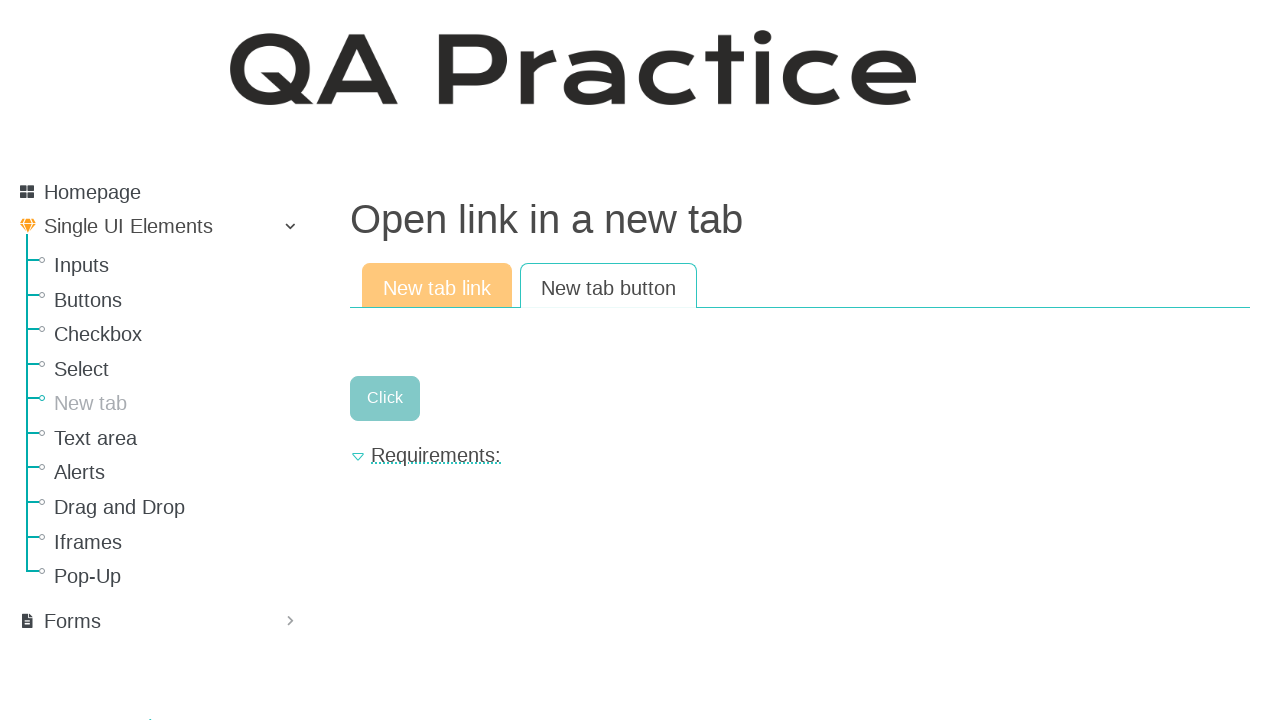

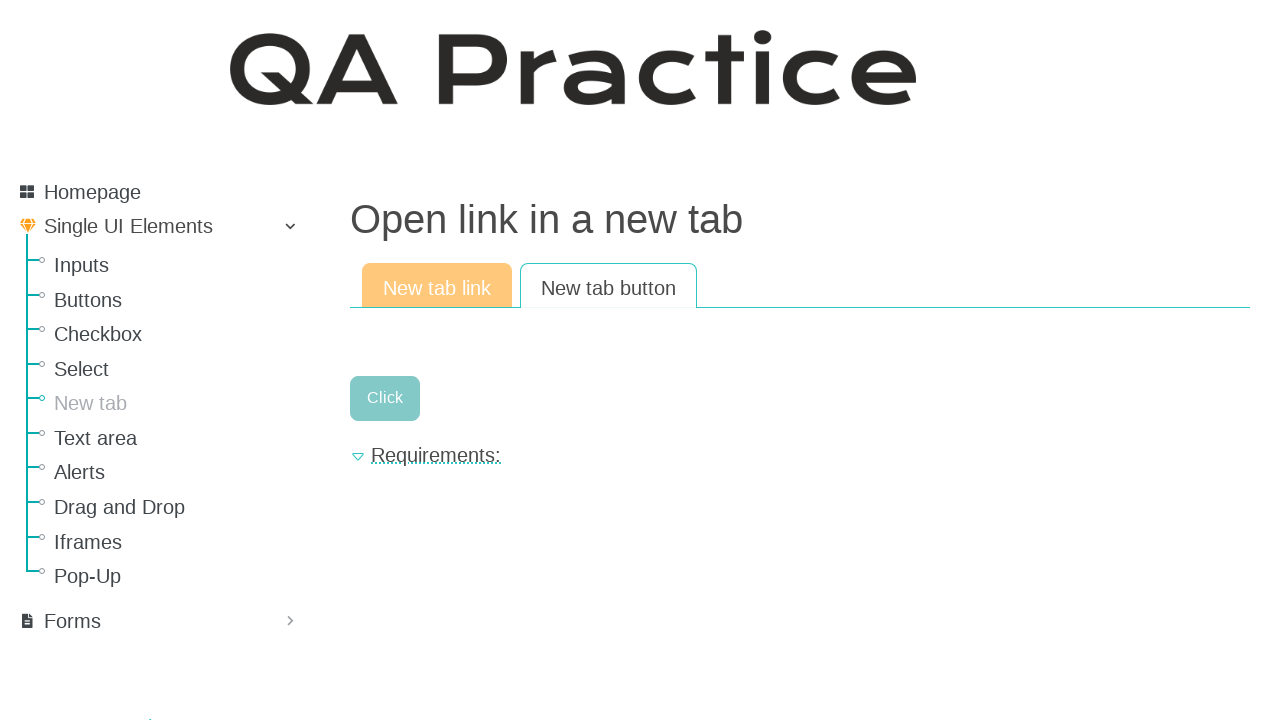